Tests that the complete all checkbox updates its state when individual items are completed or cleared

Starting URL: https://demo.playwright.dev/todomvc

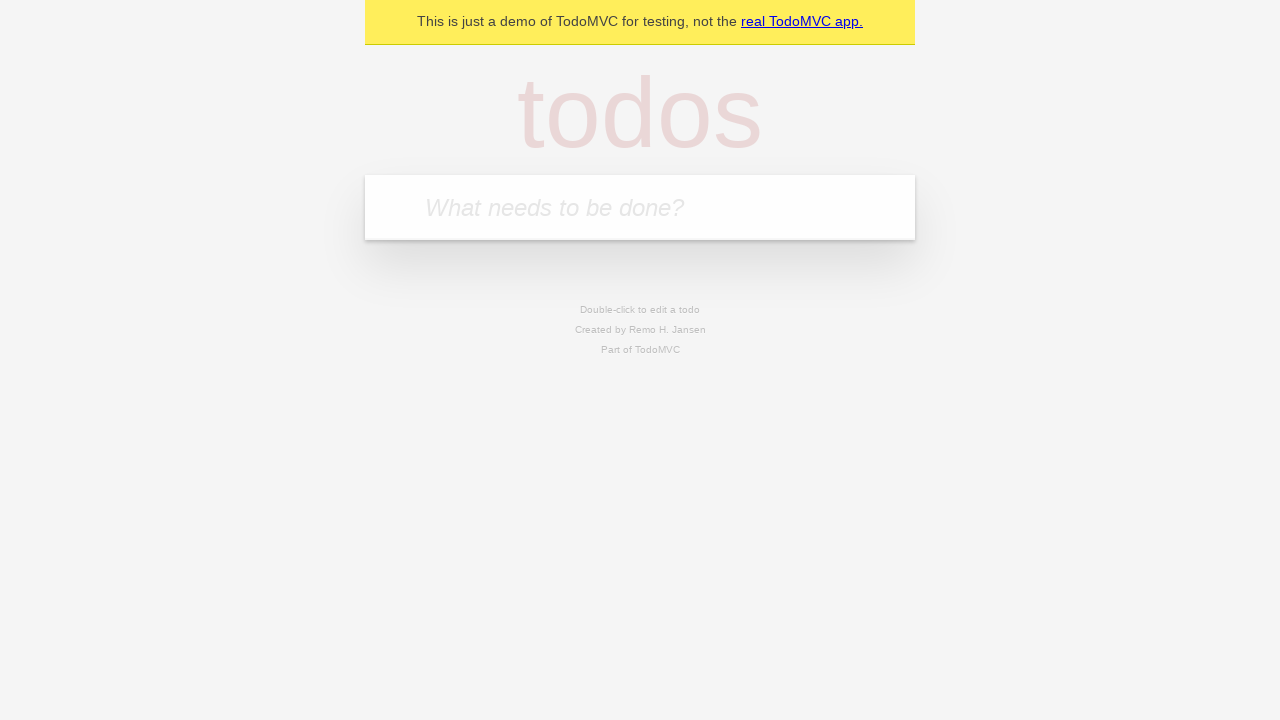

Filled new todo input with 'buy some cheese' on internal:attr=[placeholder="What needs to be done?"i]
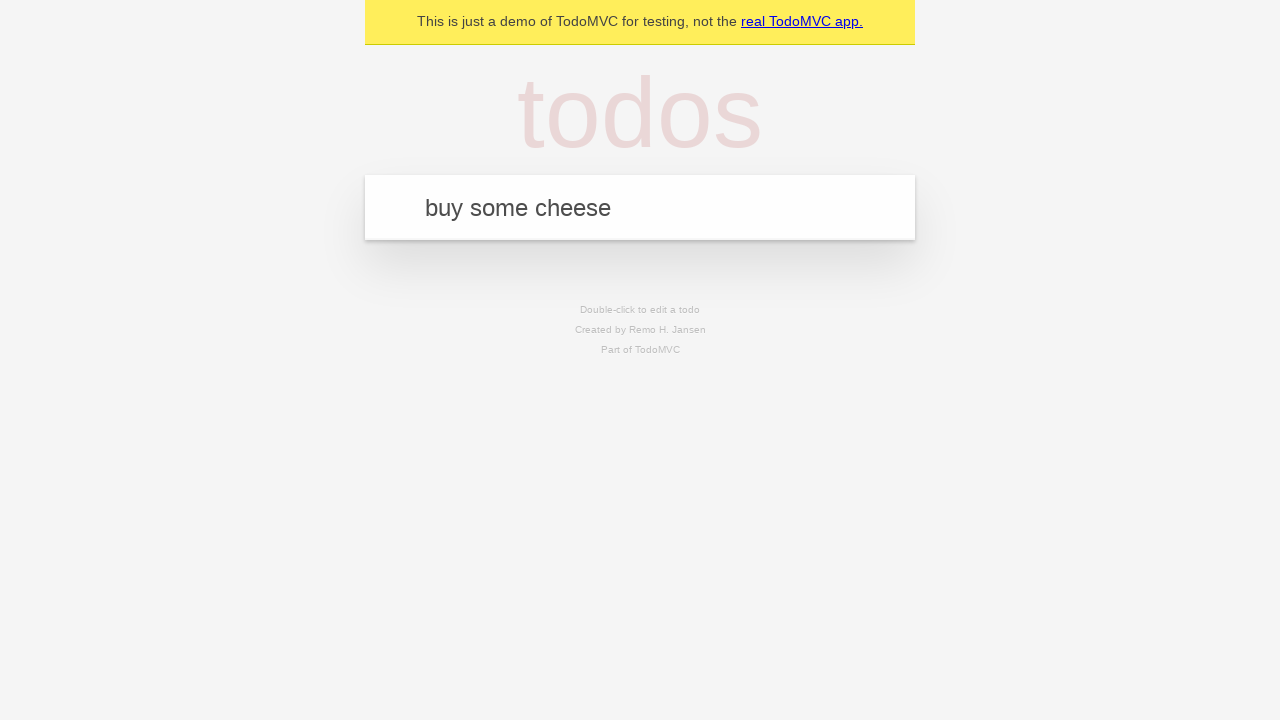

Pressed Enter to create todo 'buy some cheese' on internal:attr=[placeholder="What needs to be done?"i]
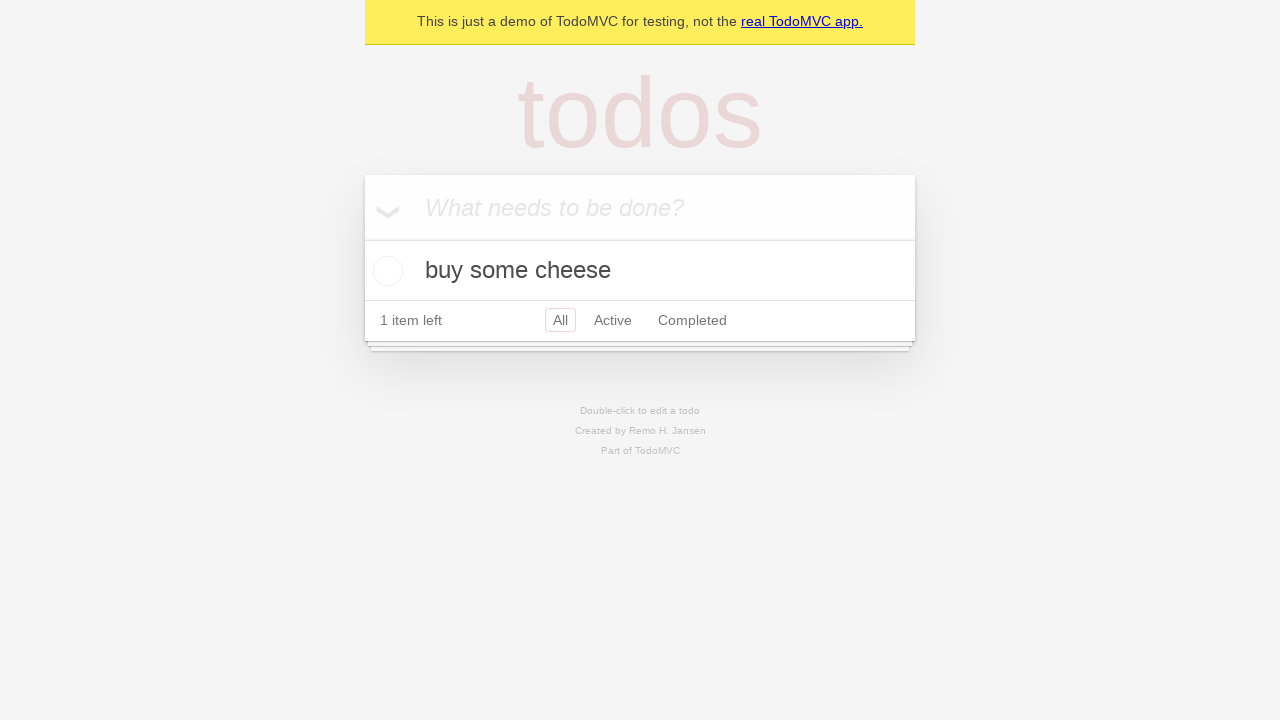

Filled new todo input with 'feed the cat' on internal:attr=[placeholder="What needs to be done?"i]
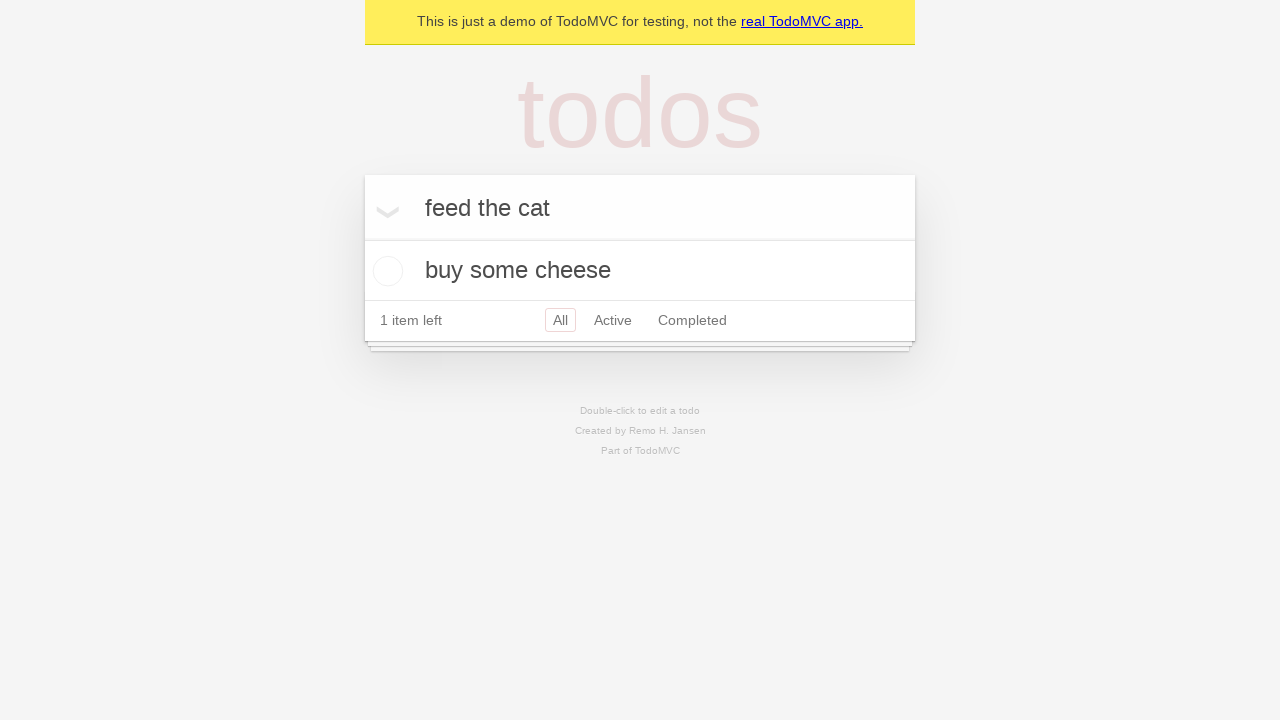

Pressed Enter to create todo 'feed the cat' on internal:attr=[placeholder="What needs to be done?"i]
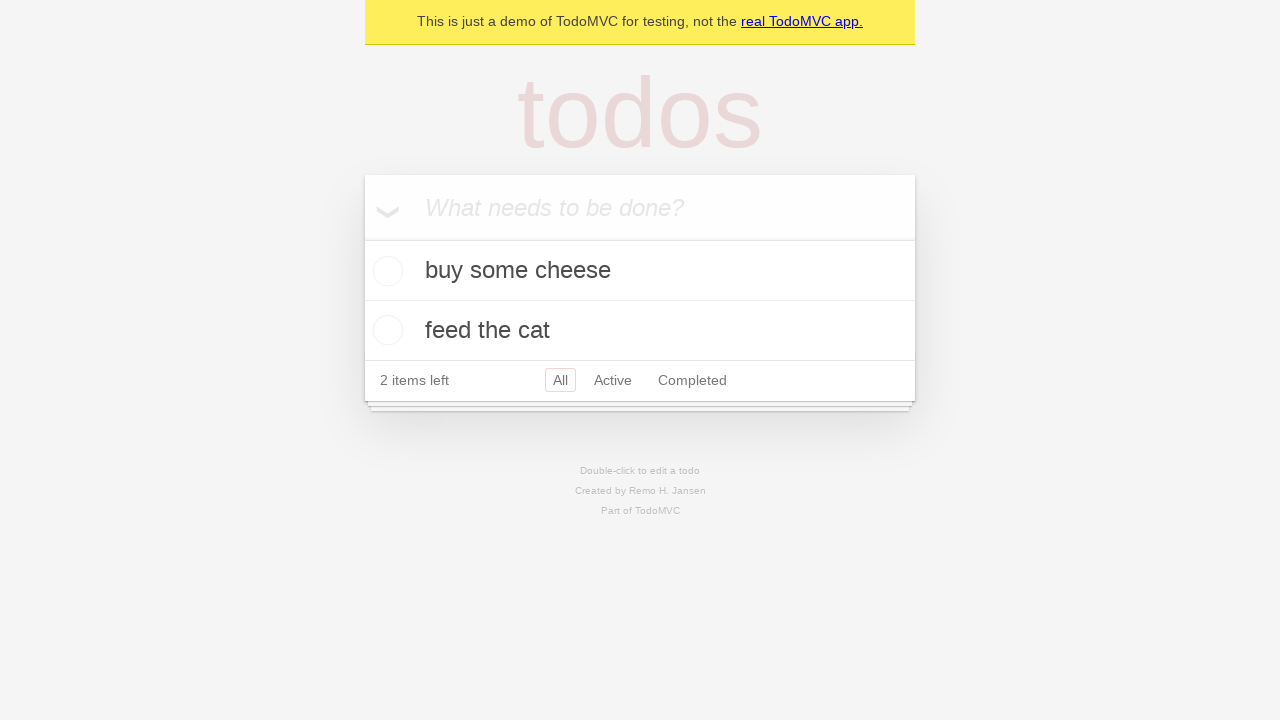

Filled new todo input with 'book a doctors appointment' on internal:attr=[placeholder="What needs to be done?"i]
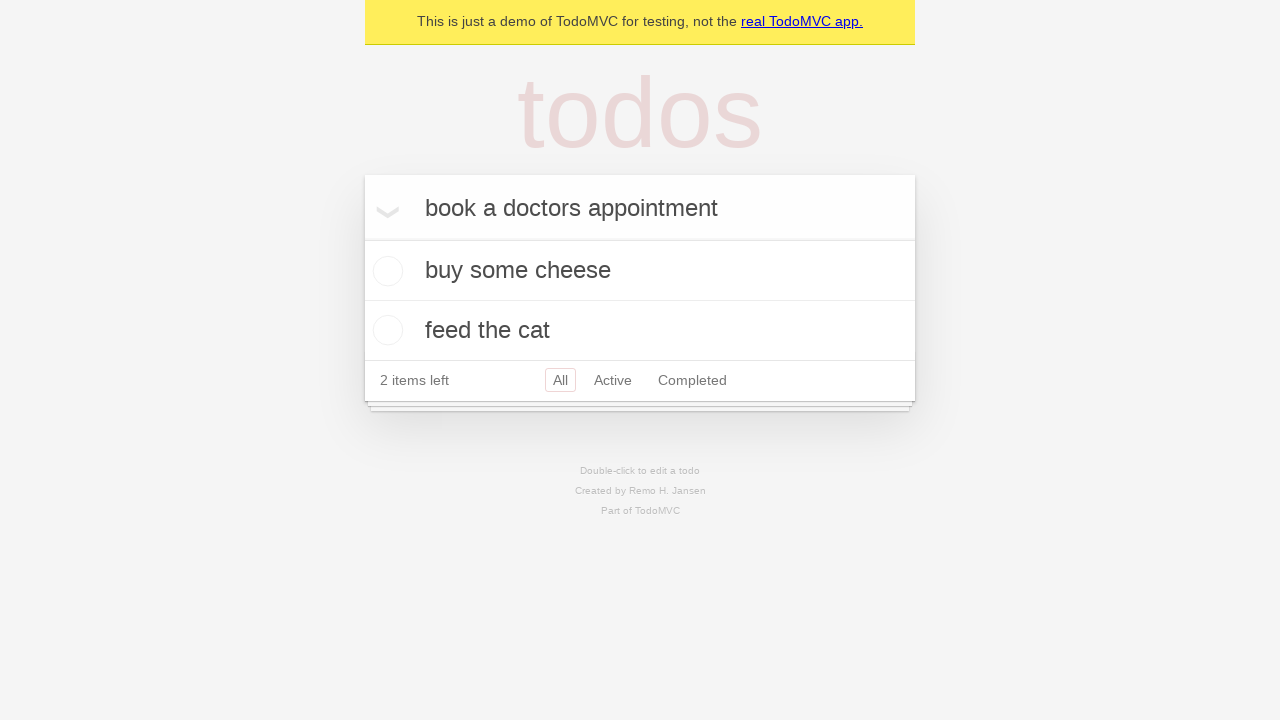

Pressed Enter to create todo 'book a doctors appointment' on internal:attr=[placeholder="What needs to be done?"i]
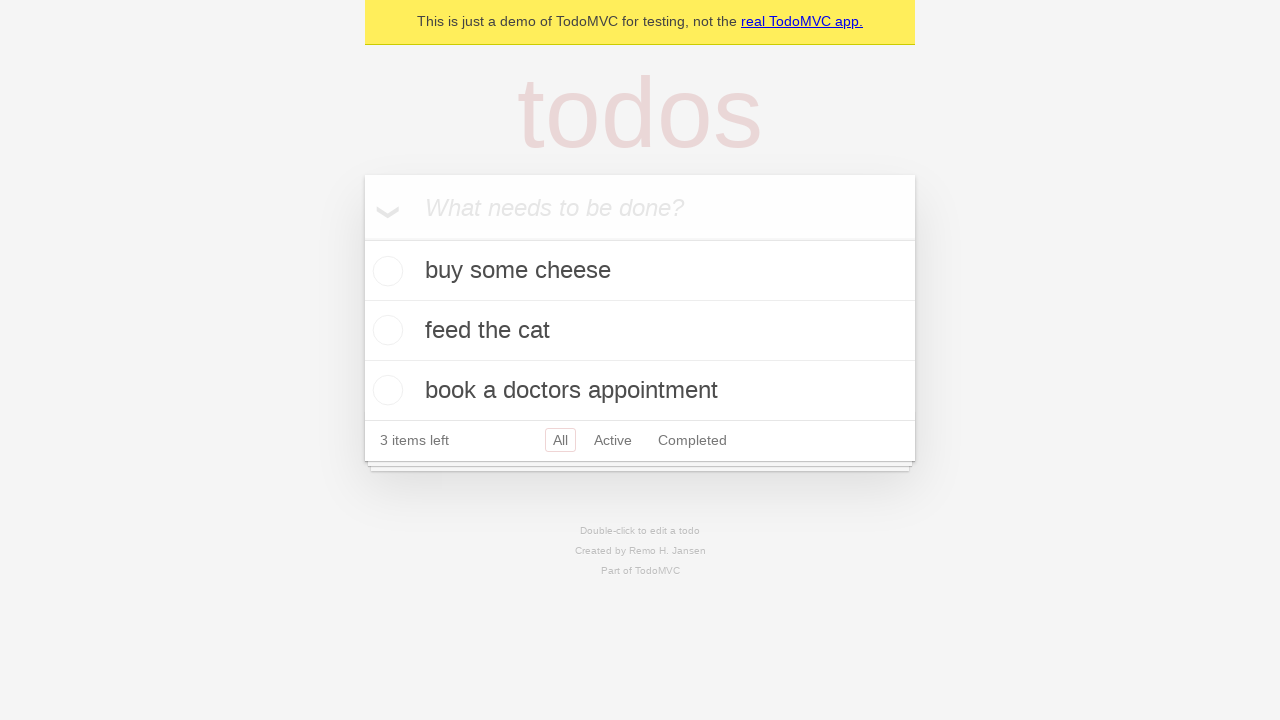

Waited for todo items to load
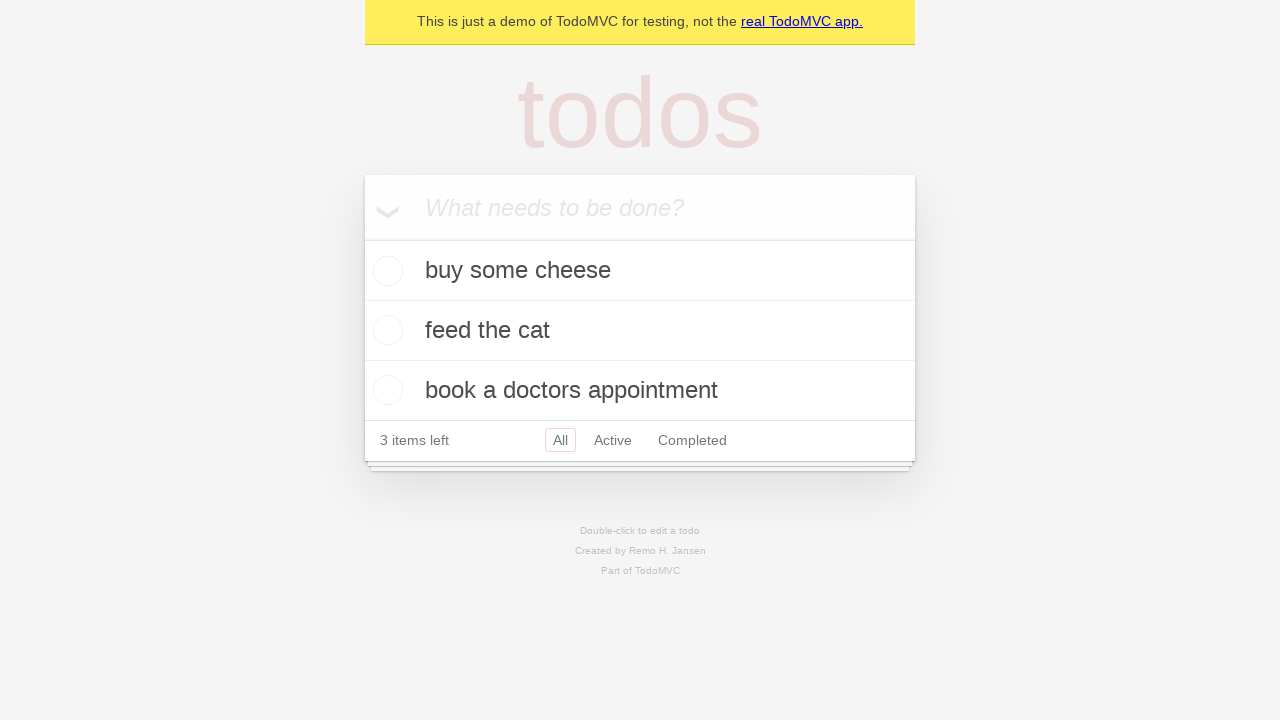

Checked the 'Mark all as complete' toggle at (362, 238) on internal:label="Mark all as complete"i
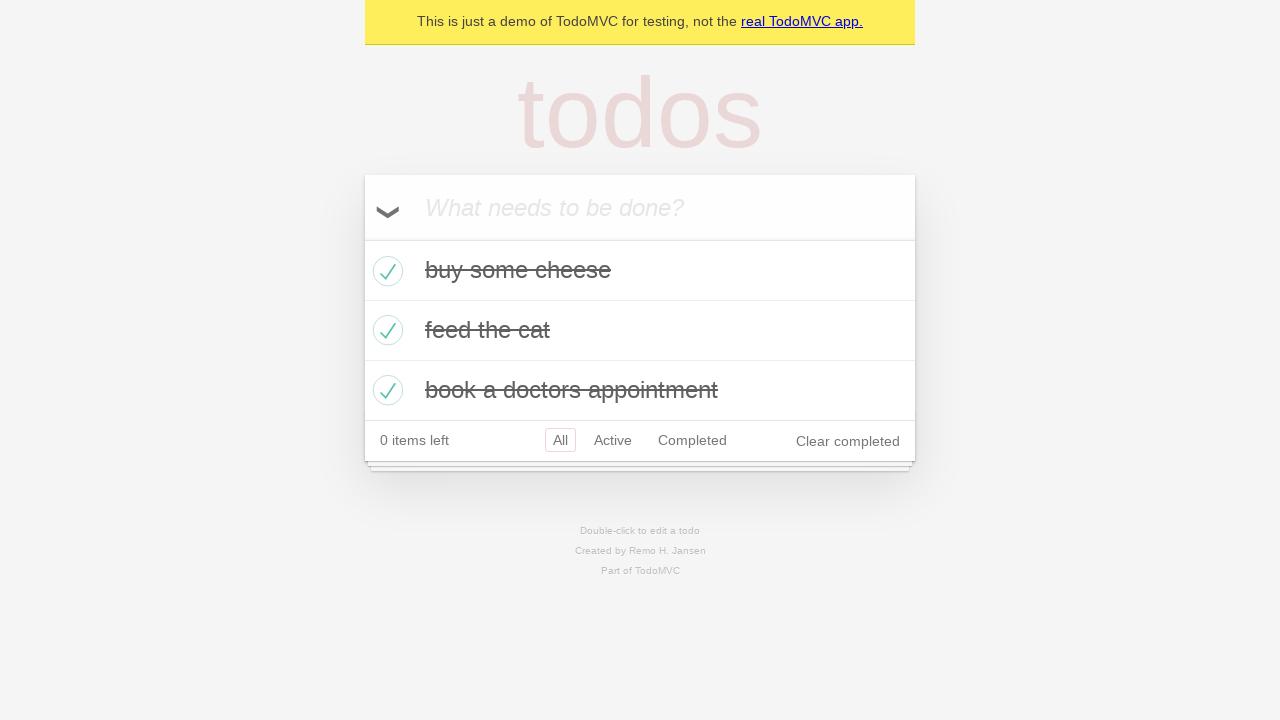

Unchecked the first todo item at (385, 271) on internal:testid=[data-testid="todo-item"s] >> nth=0 >> internal:role=checkbox
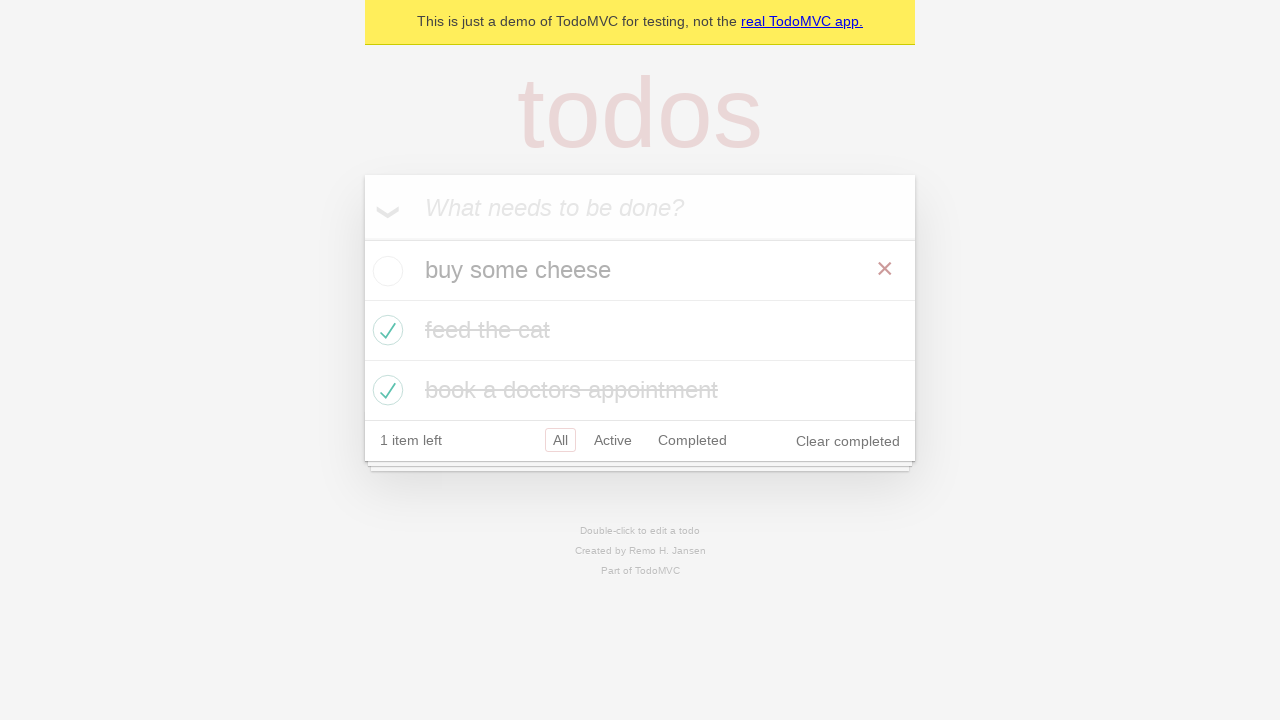

Checked the first todo item again at (385, 271) on internal:testid=[data-testid="todo-item"s] >> nth=0 >> internal:role=checkbox
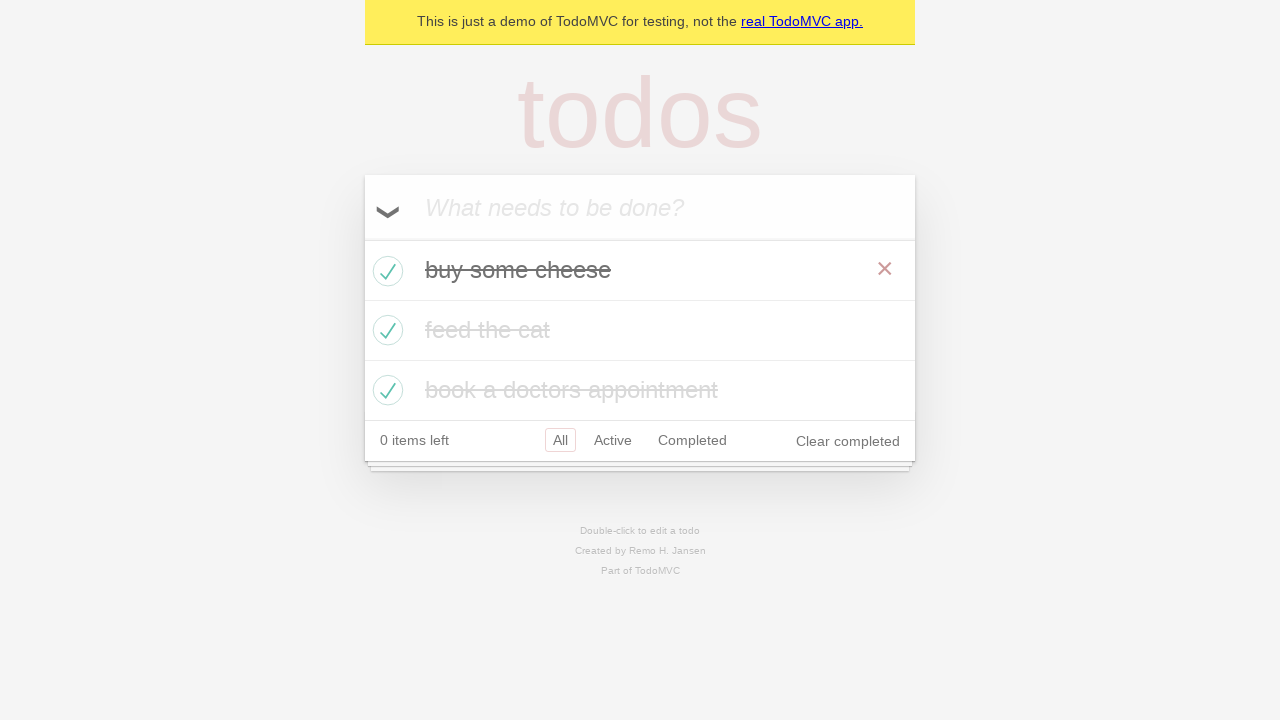

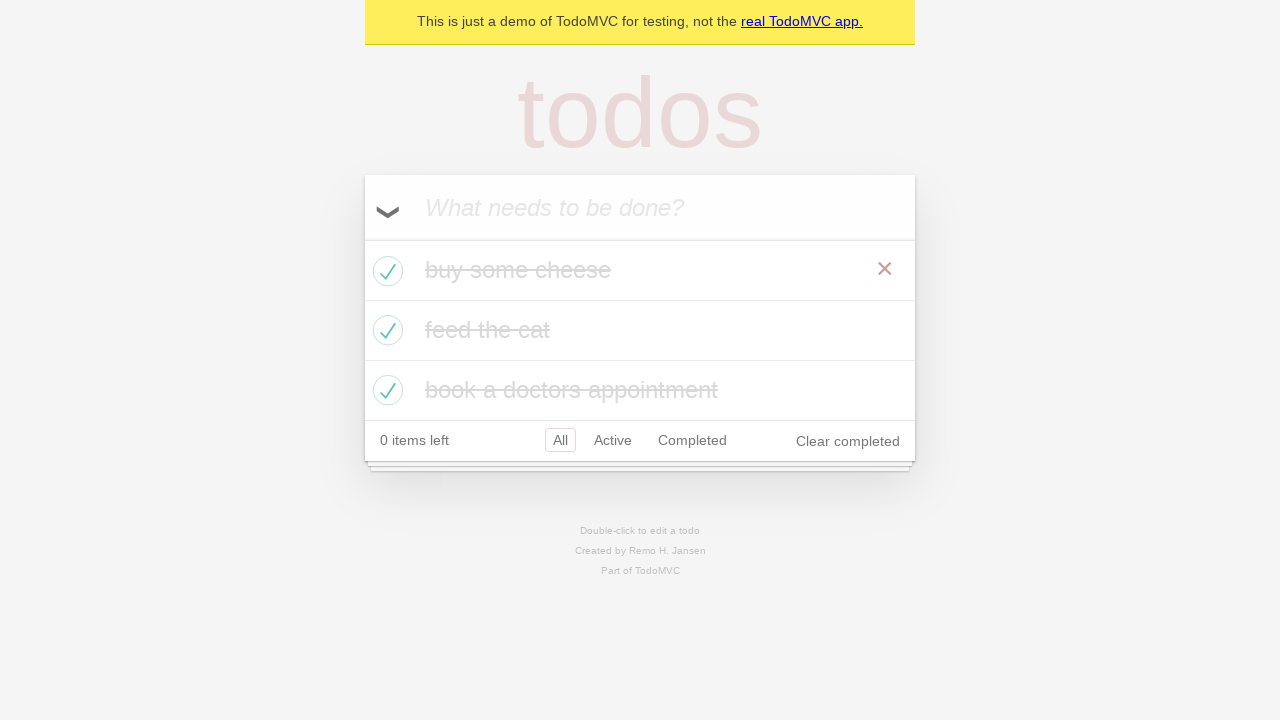